Tests radio button functionality by clicking on a radio button element on the automation practice page

Starting URL: https://rahulshettyacademy.com/AutomationPractice/

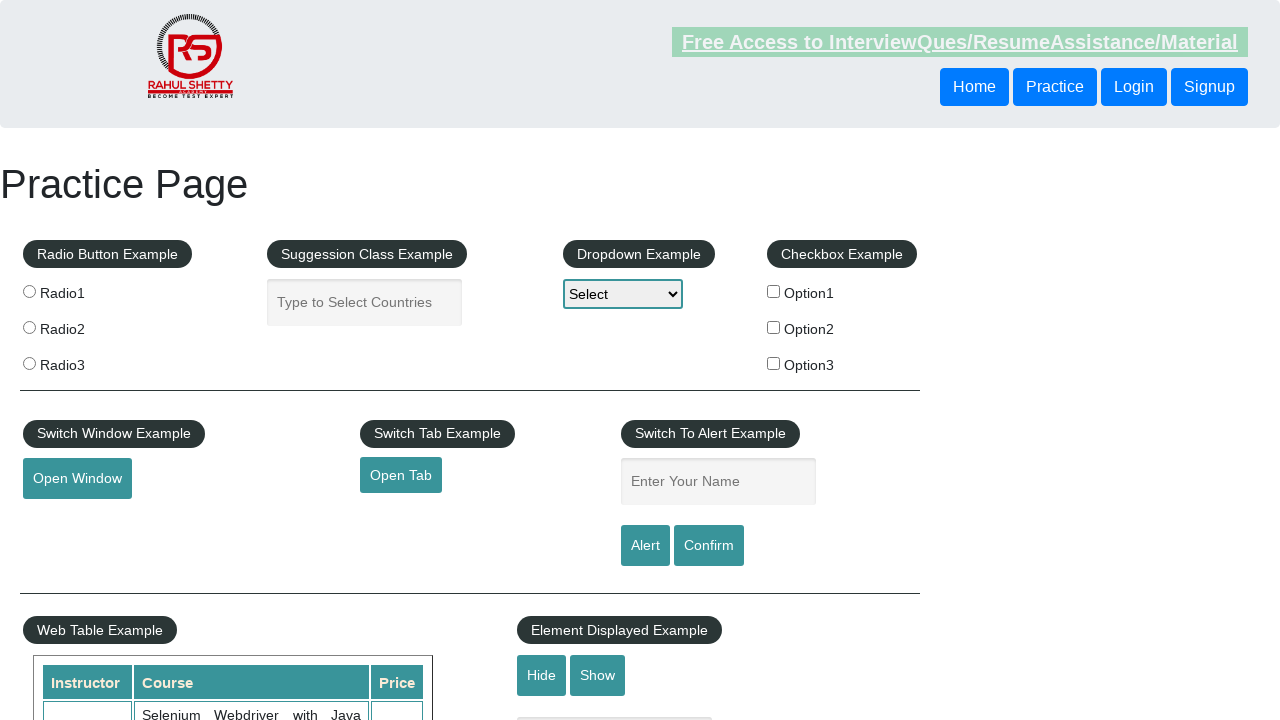

Navigated to automation practice page
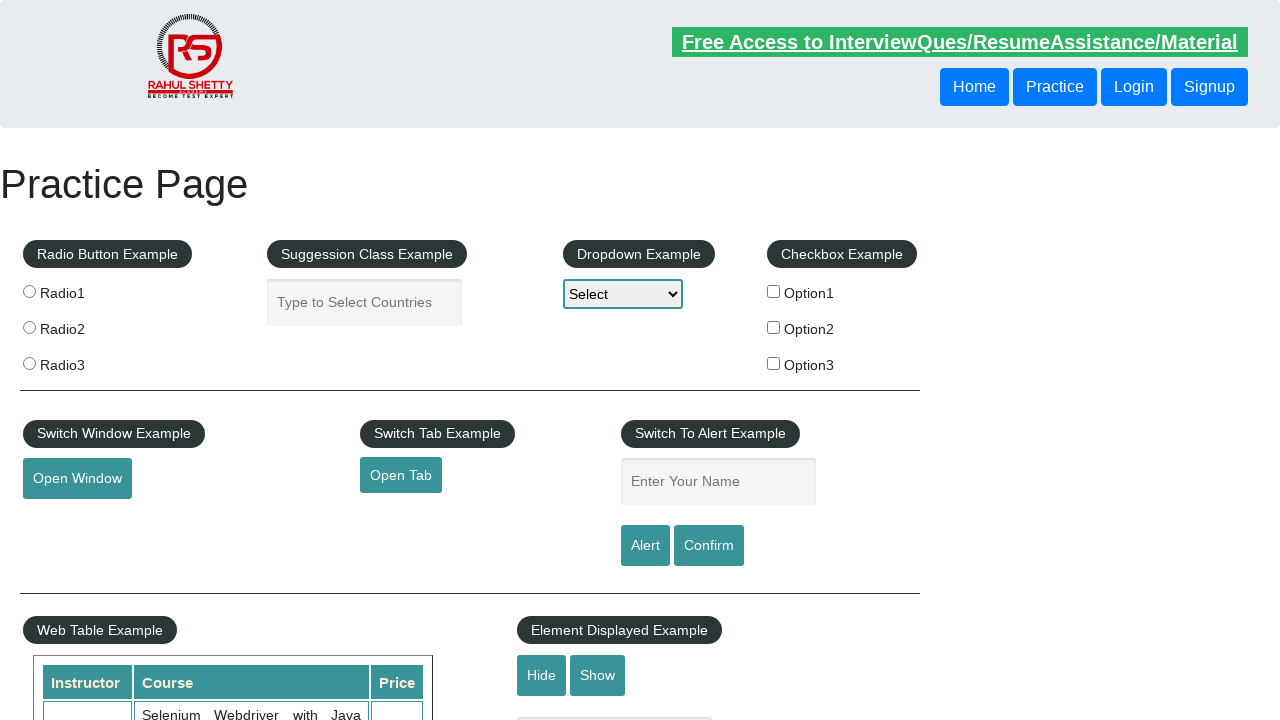

Clicked first radio button element at (29, 291) on input[type='radio']
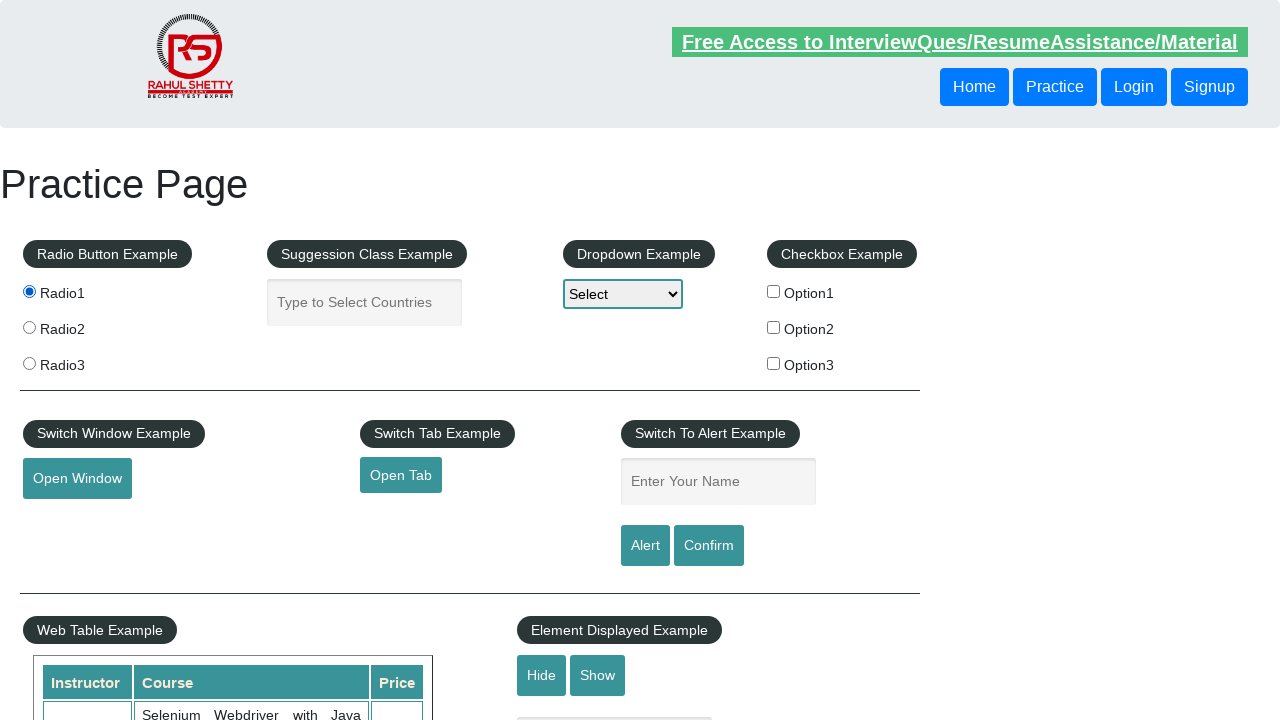

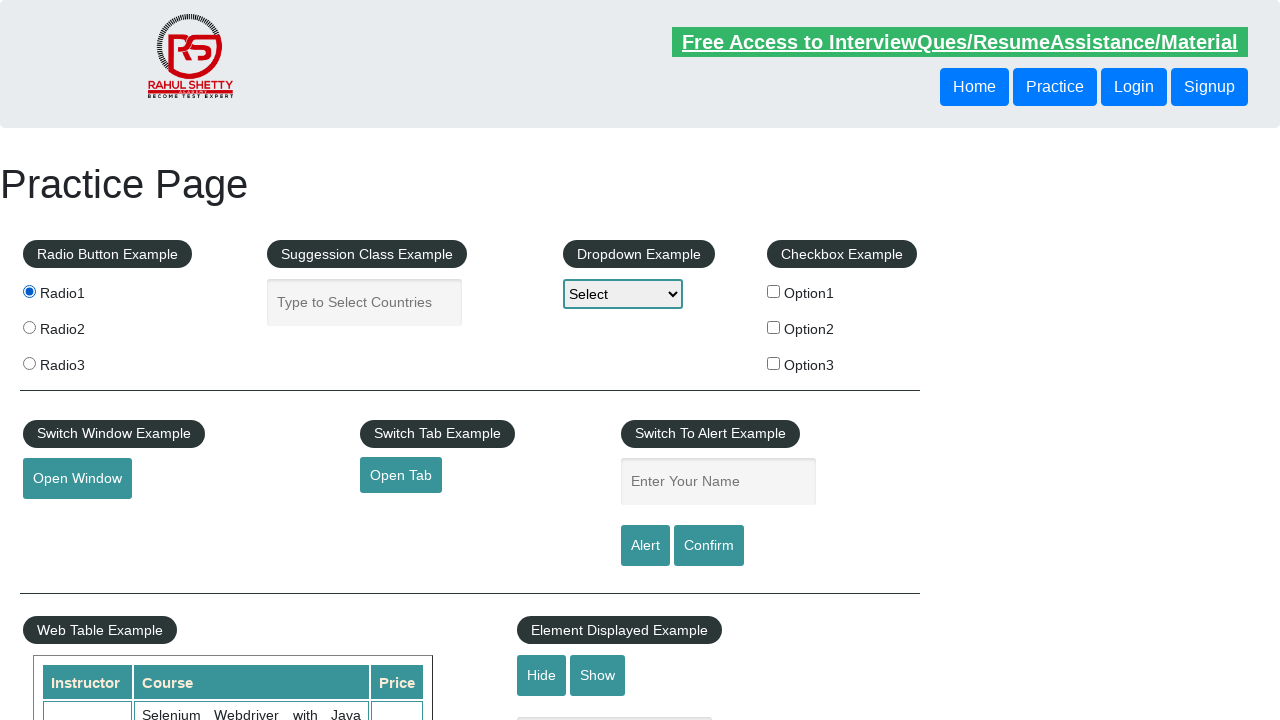